Clicks on the Top Rated Real Languages link and verifies the page heading

Starting URL: https://www.99-bottles-of-beer.net/toplist.html

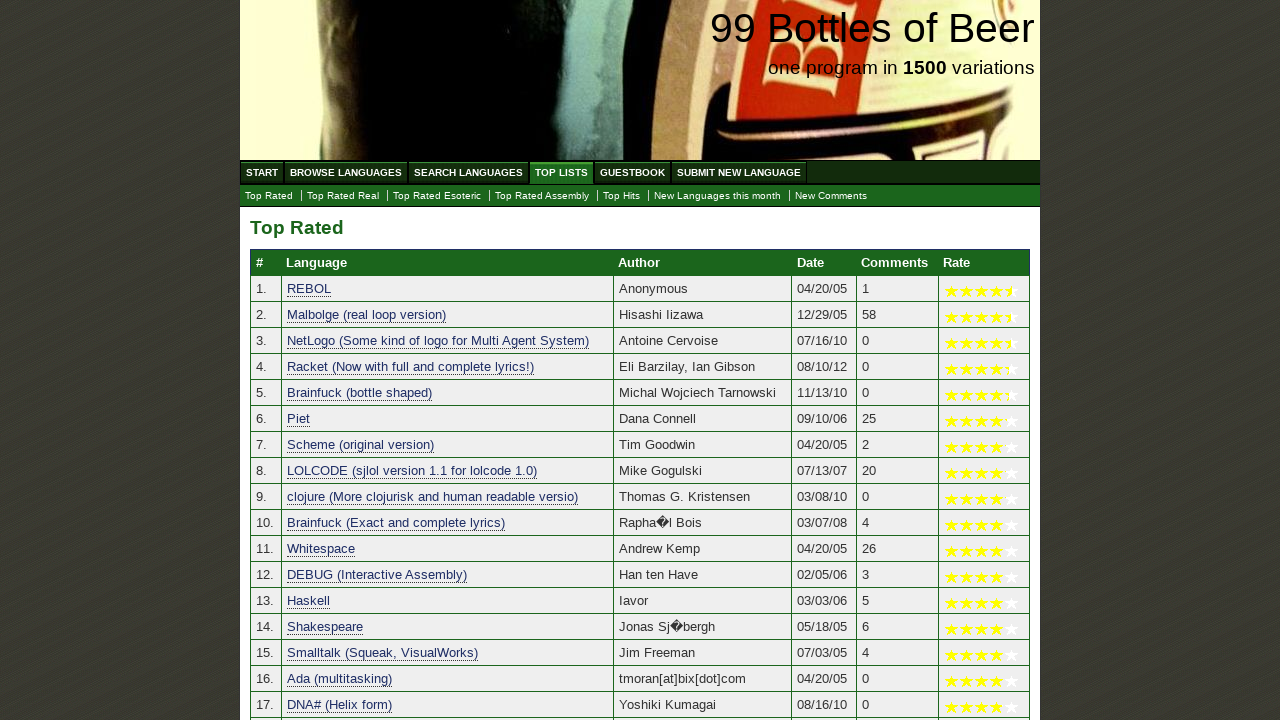

Clicked on the Top Rated Real Languages link at (343, 196) on a[href='./toplist_real.html']
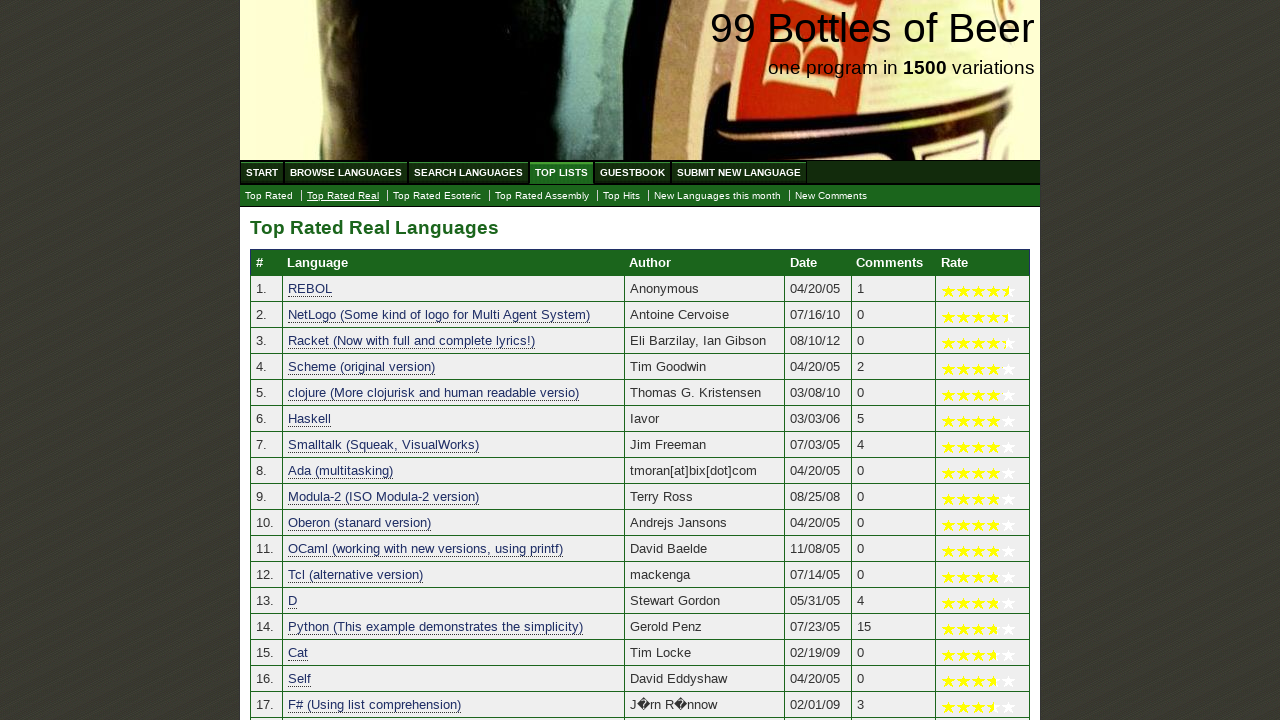

Page heading loaded successfully
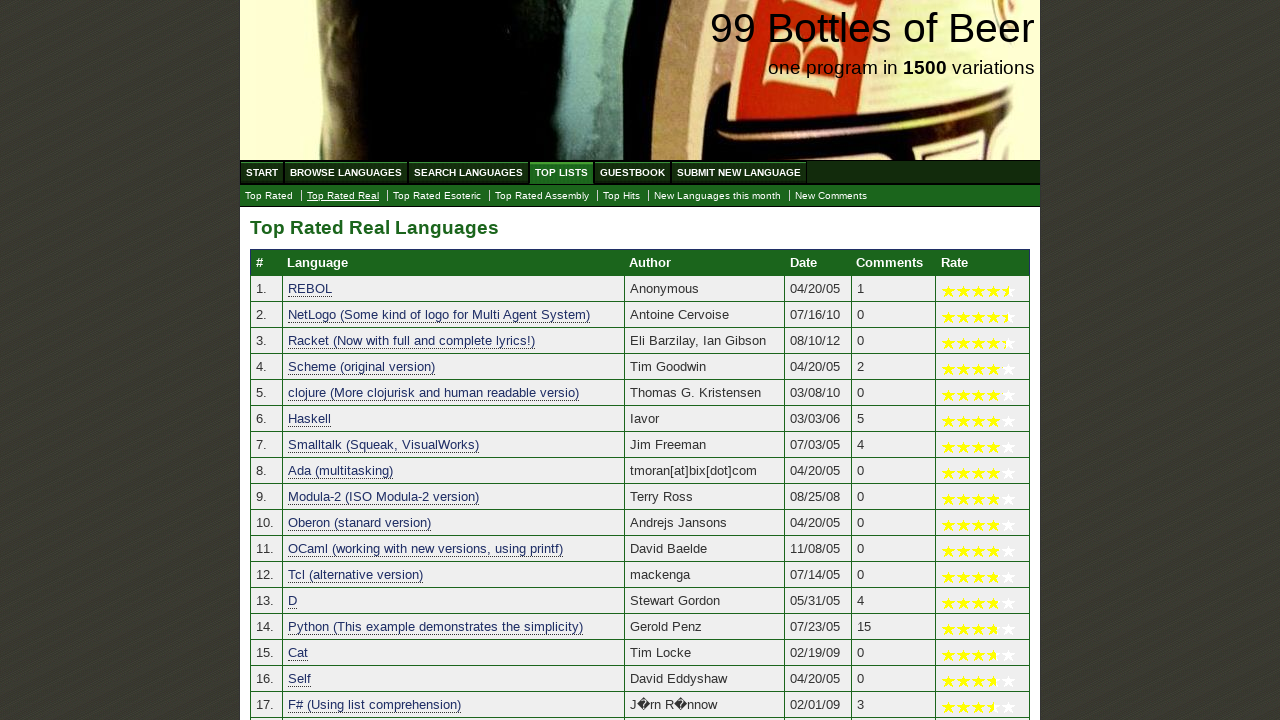

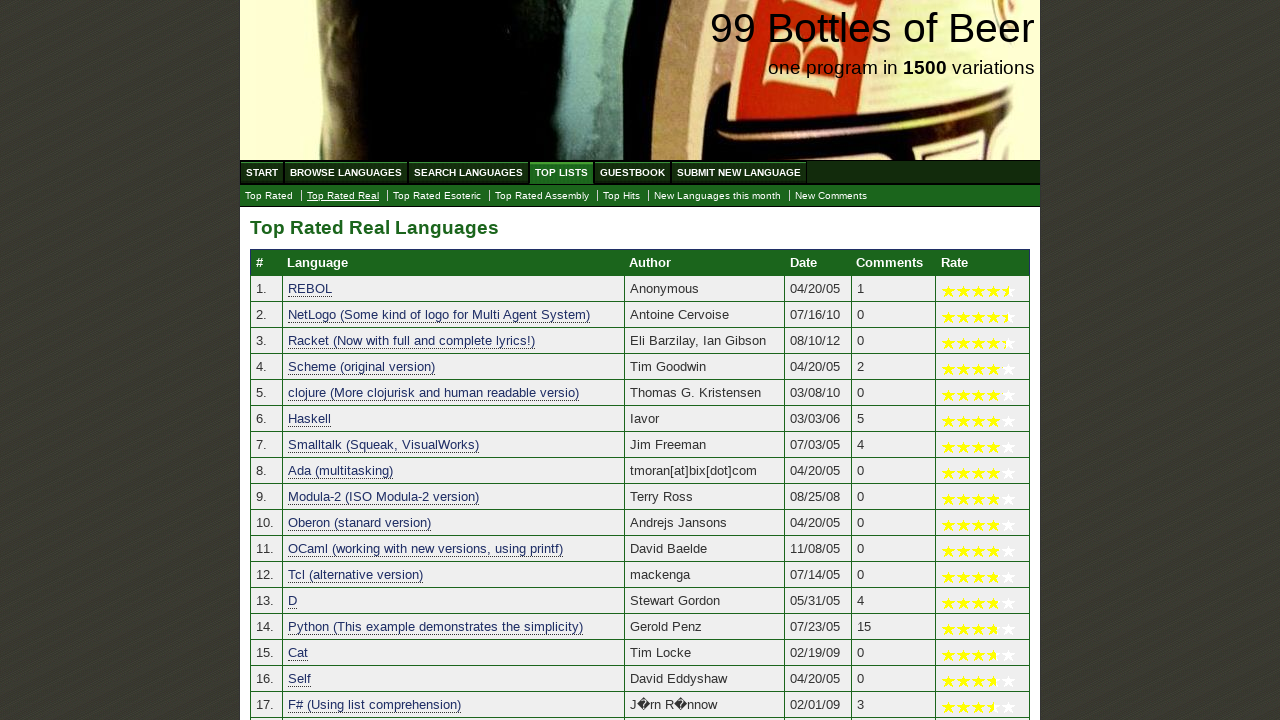